Tests the like/unlike functionality for a book in the catalog by clicking the star/heart icon to toggle the selected state on and off.

Starting URL: https://tap-ht24-testverktyg.github.io/exam-template/

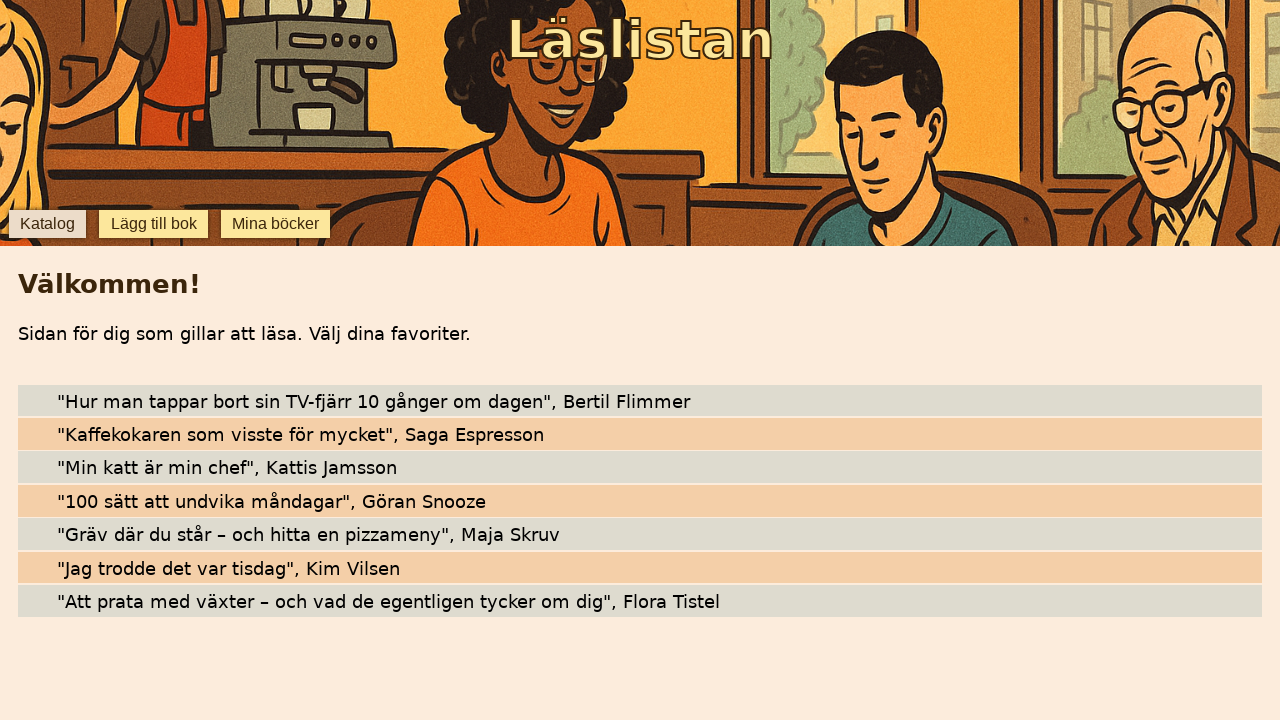

Located star button for book 'Hur man tappar bort sin TV-fjärr 10 gånger om dagen'
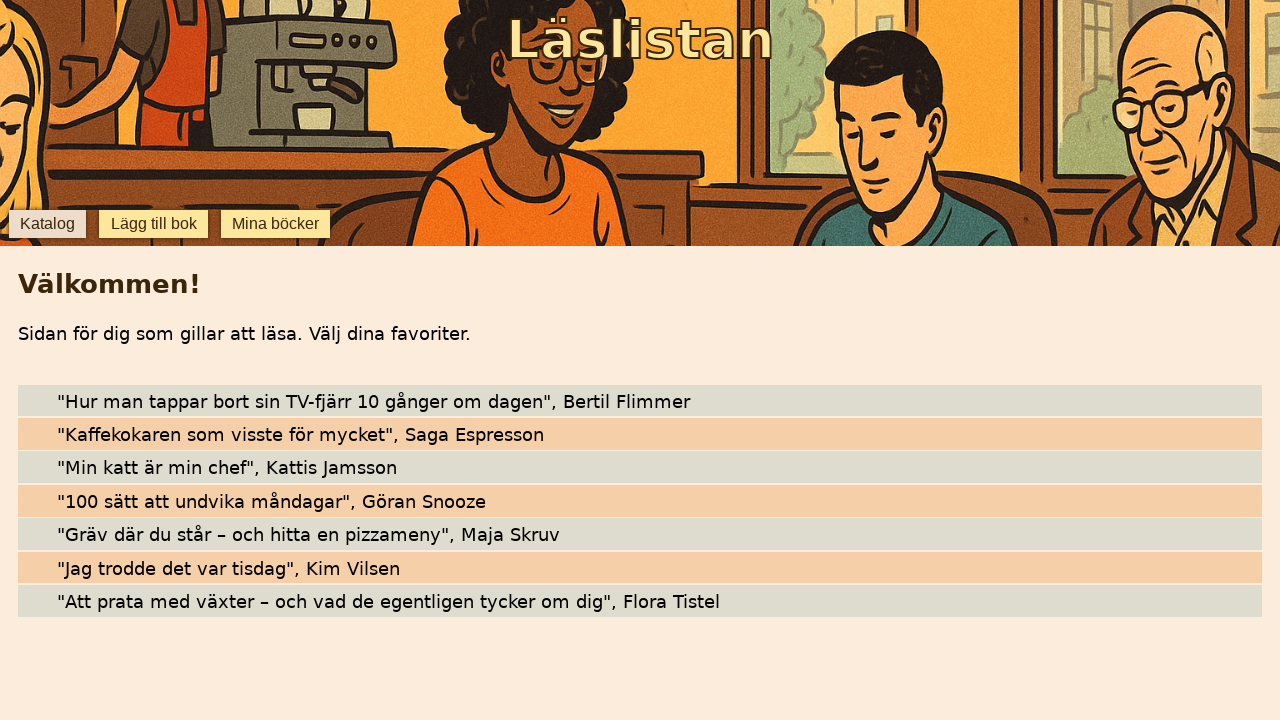

Clicked star button to like the book at (40, 400) on [data-testid="star-Hur man tappar bort sin TV-fjärr 10 gånger om dagen"]
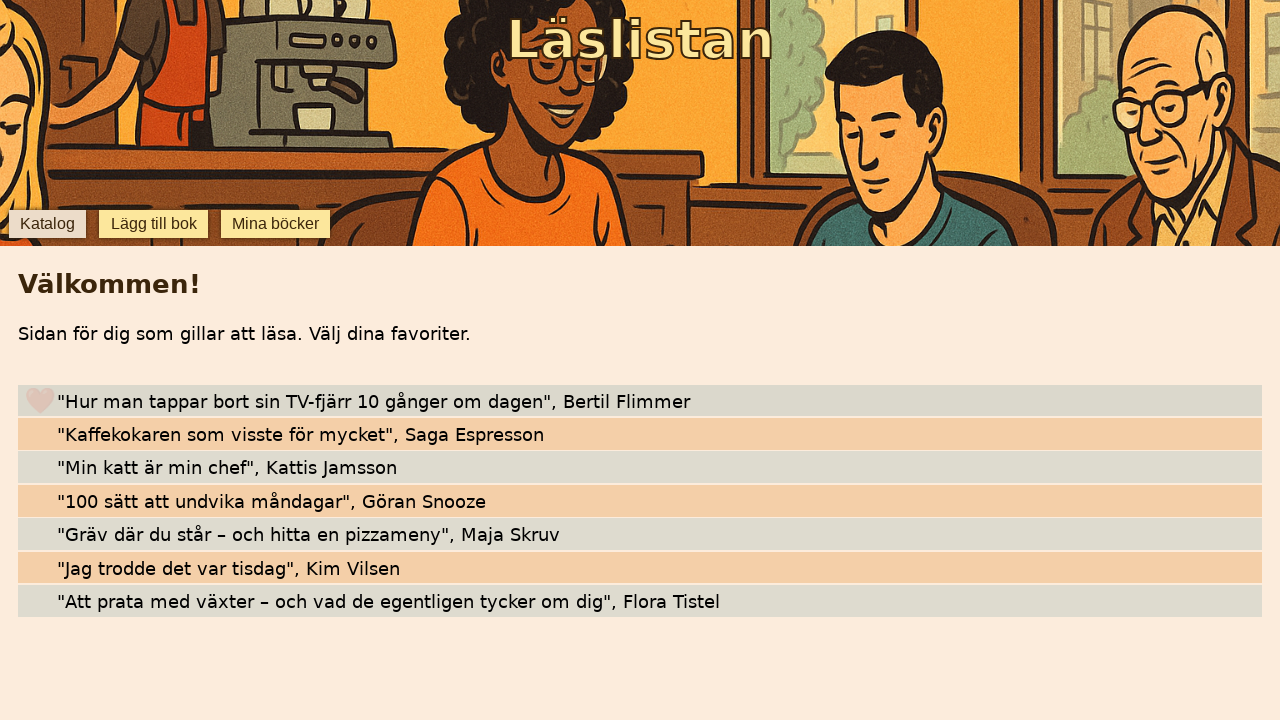

Verified star button has 'selected' class after clicking
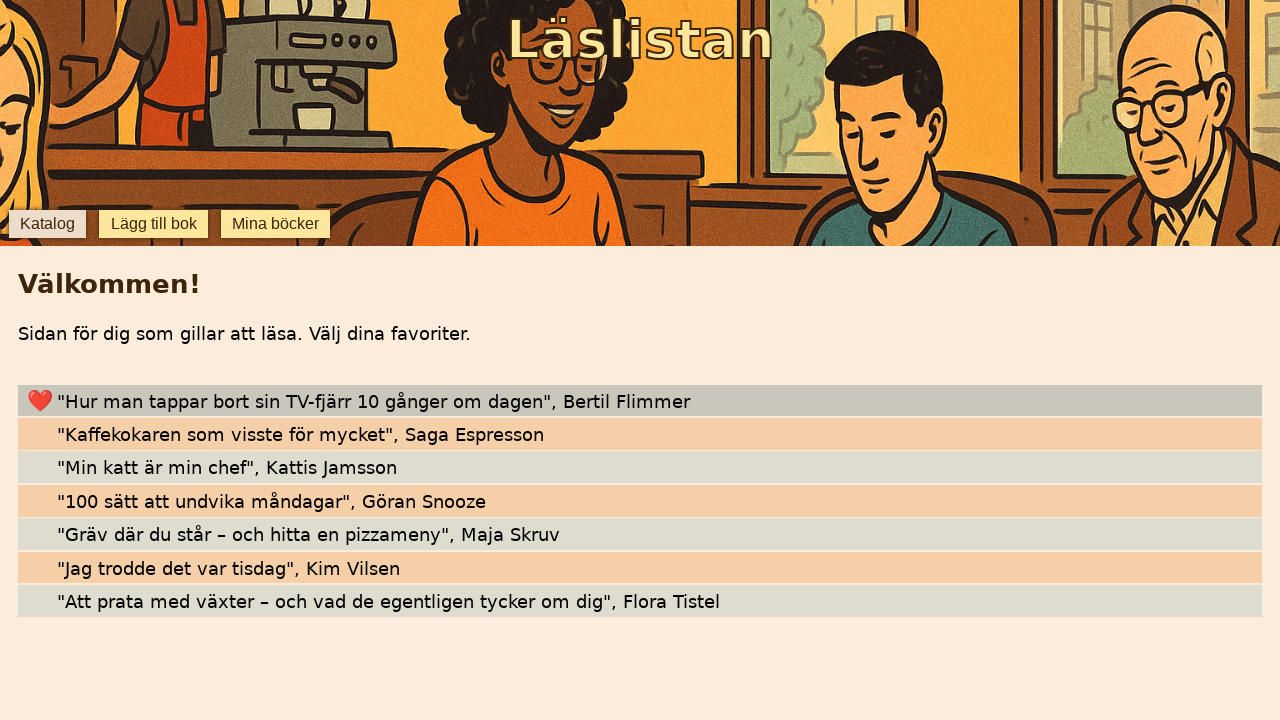

Clicked star button again to unlike the book at (40, 400) on [data-testid="star-Hur man tappar bort sin TV-fjärr 10 gånger om dagen"]
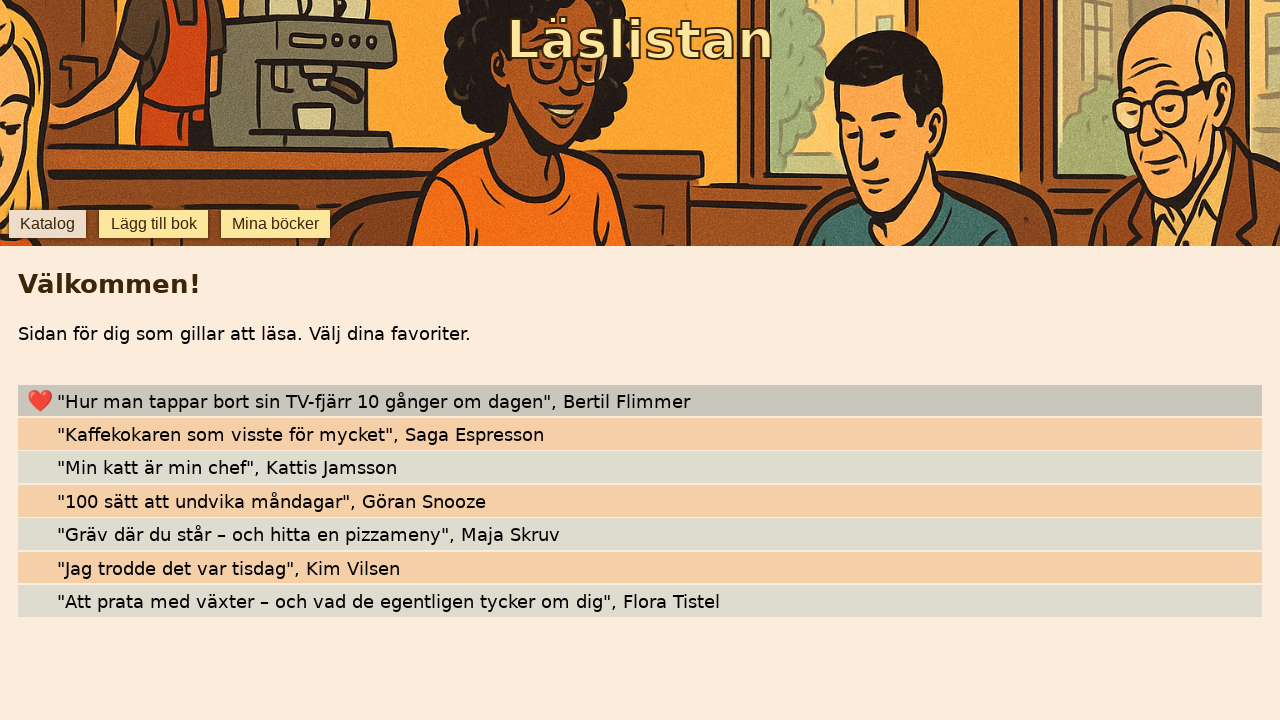

Verified star button no longer has 'selected' class after second click
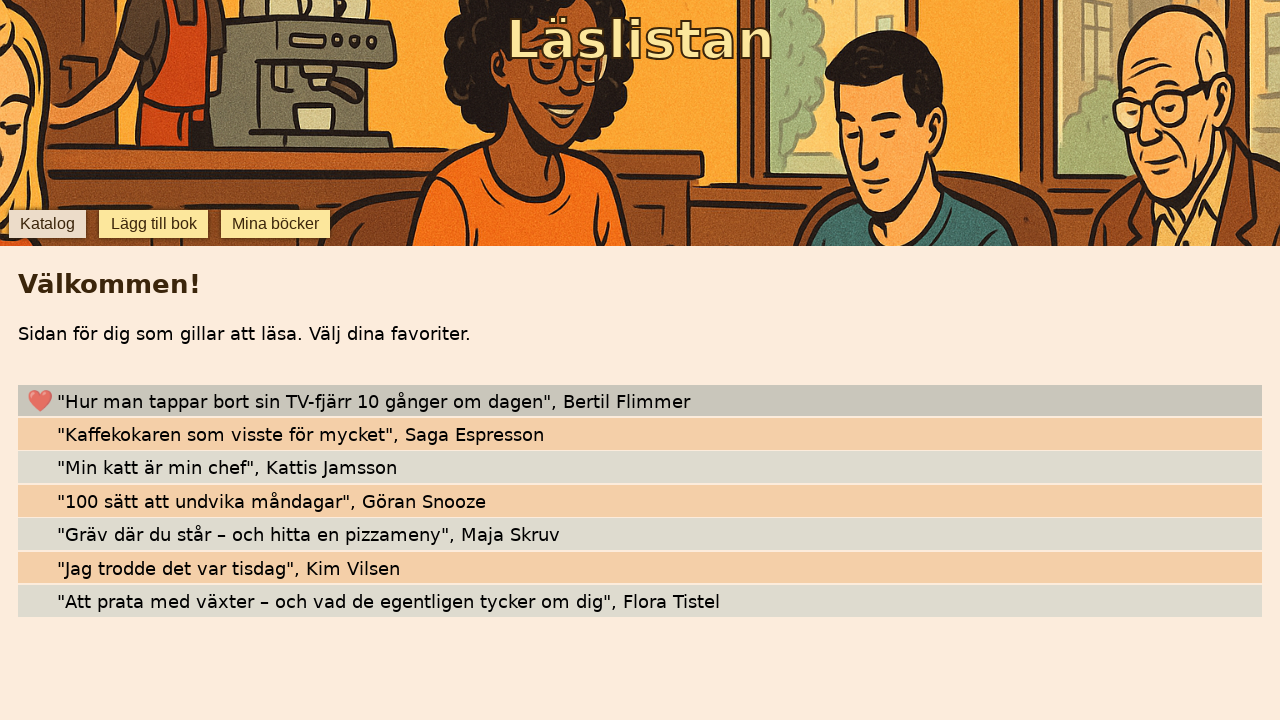

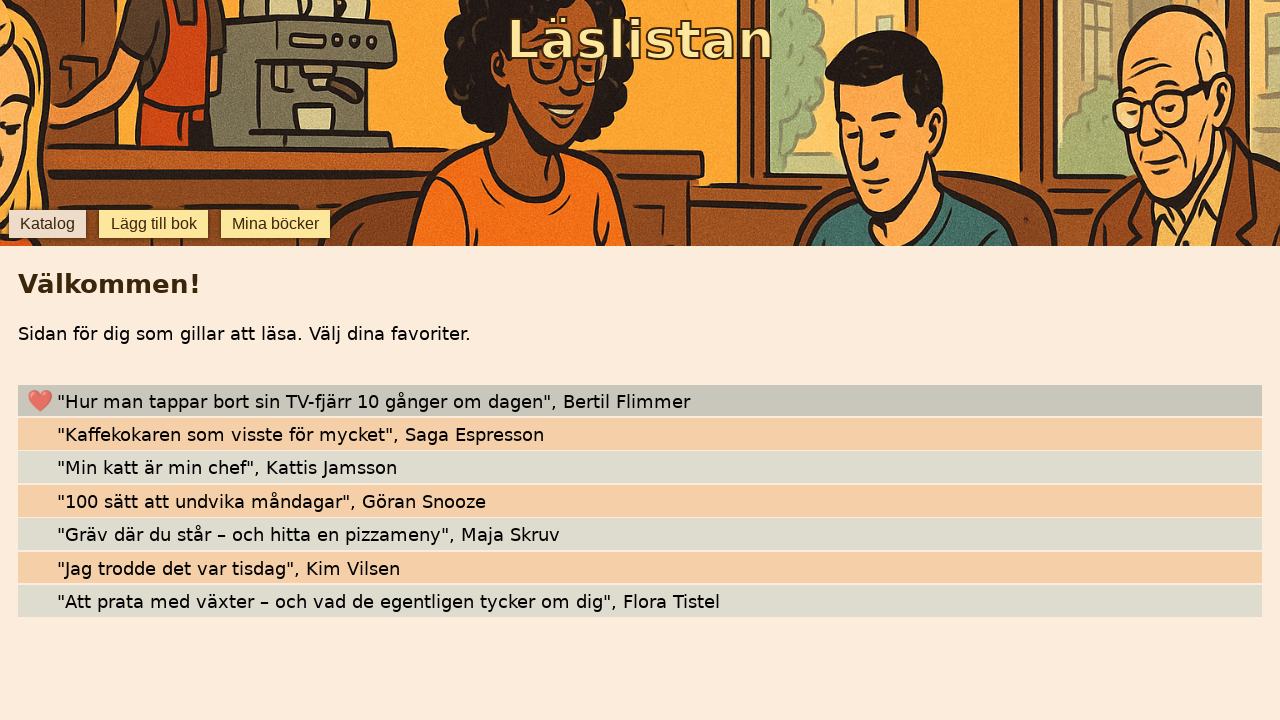